Tests the About Us footer button navigation by clicking it and verifying the ParaSoft Demo Website heading appears

Starting URL: https://parabank.parasoft.com/parabank/index.htm

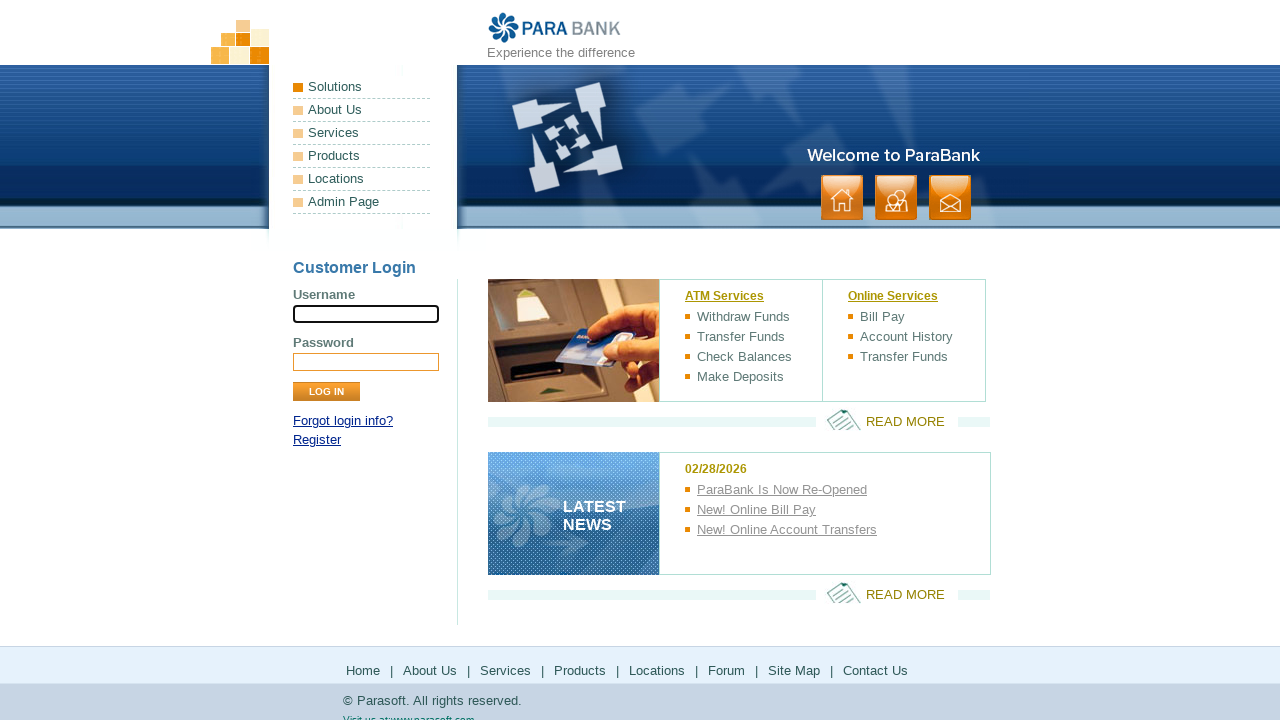

Footer About Us link became visible
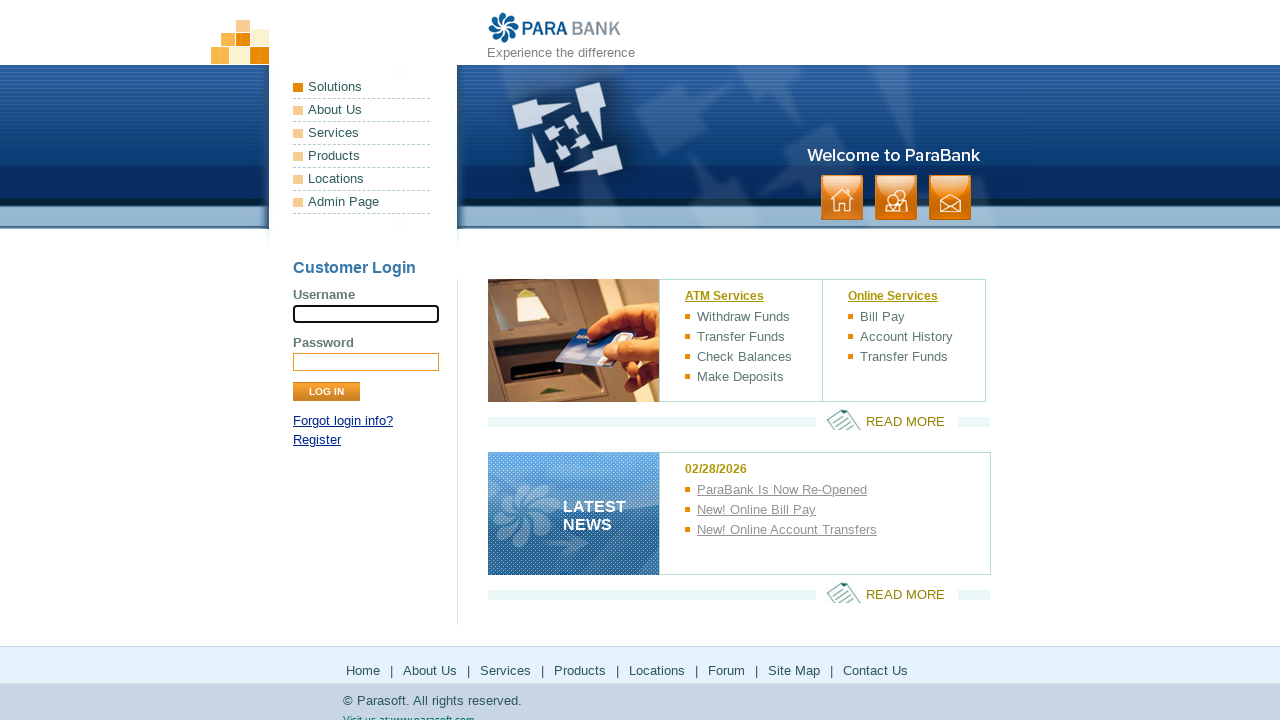

Clicked About Us button in footer at (430, 670) on xpath=//*[@id='footerPanel']/ul[1]/li[2]/a
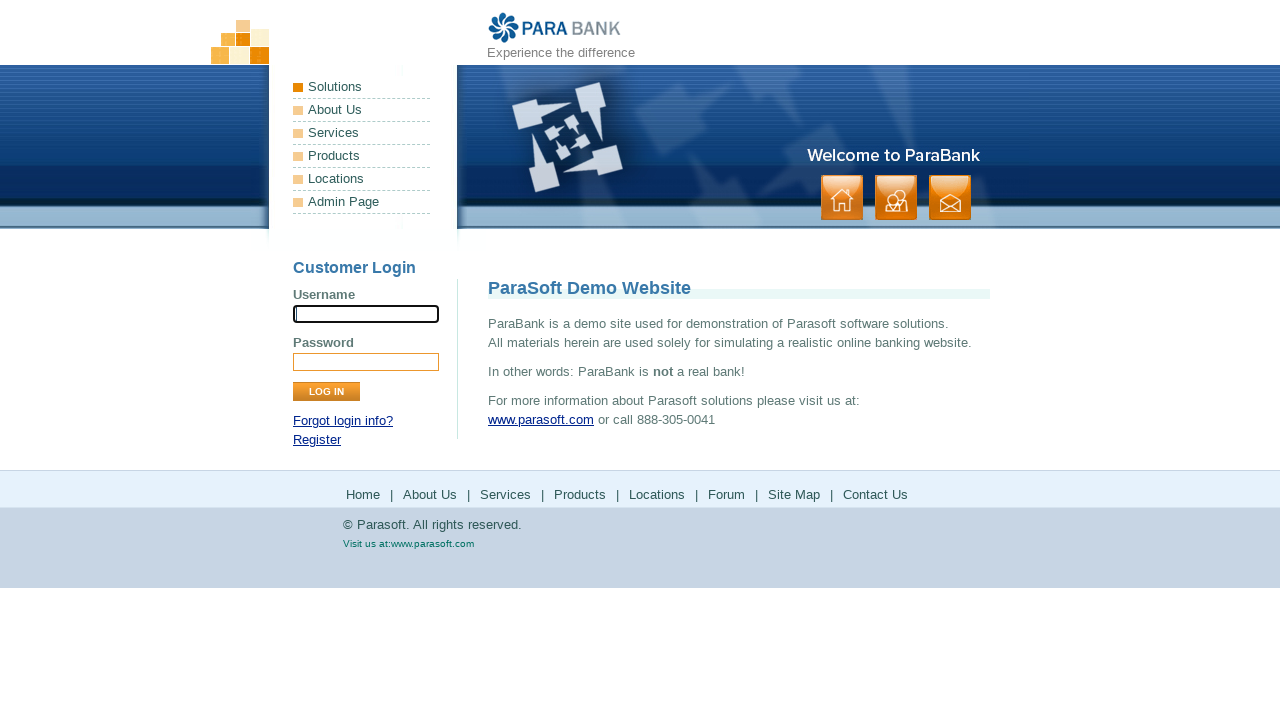

ParaSoft Demo Website heading appeared on About Us page
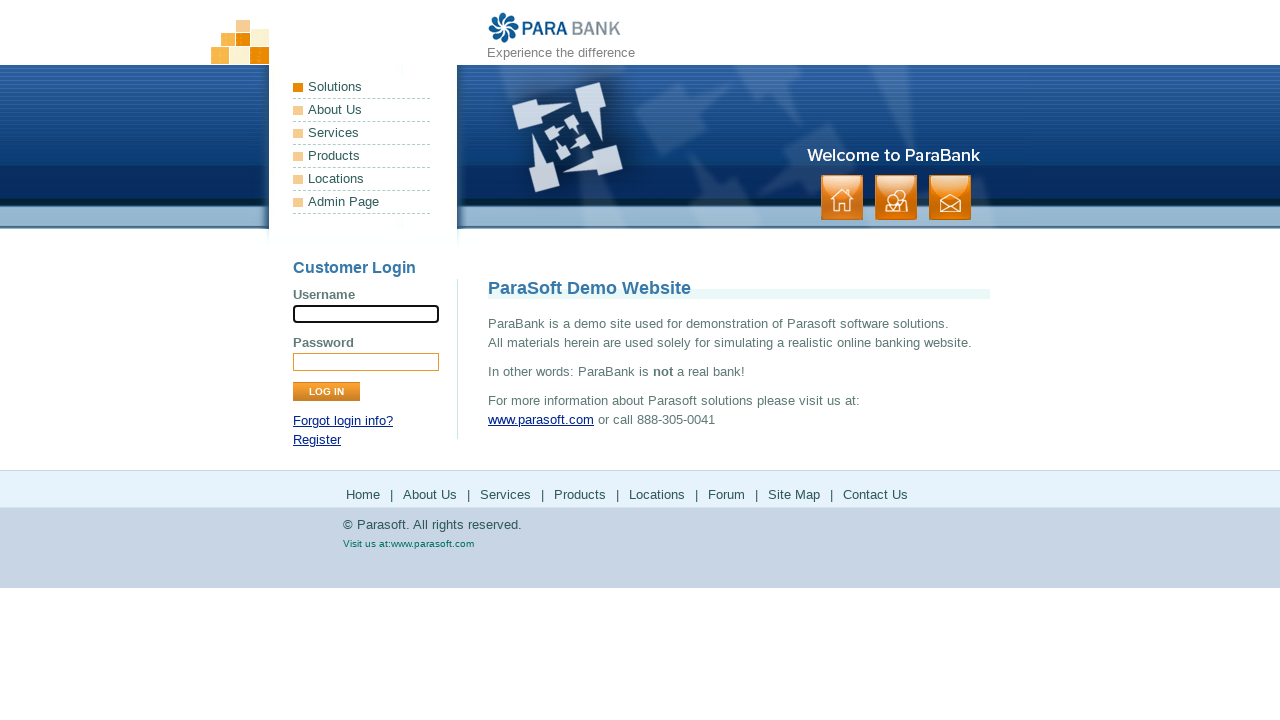

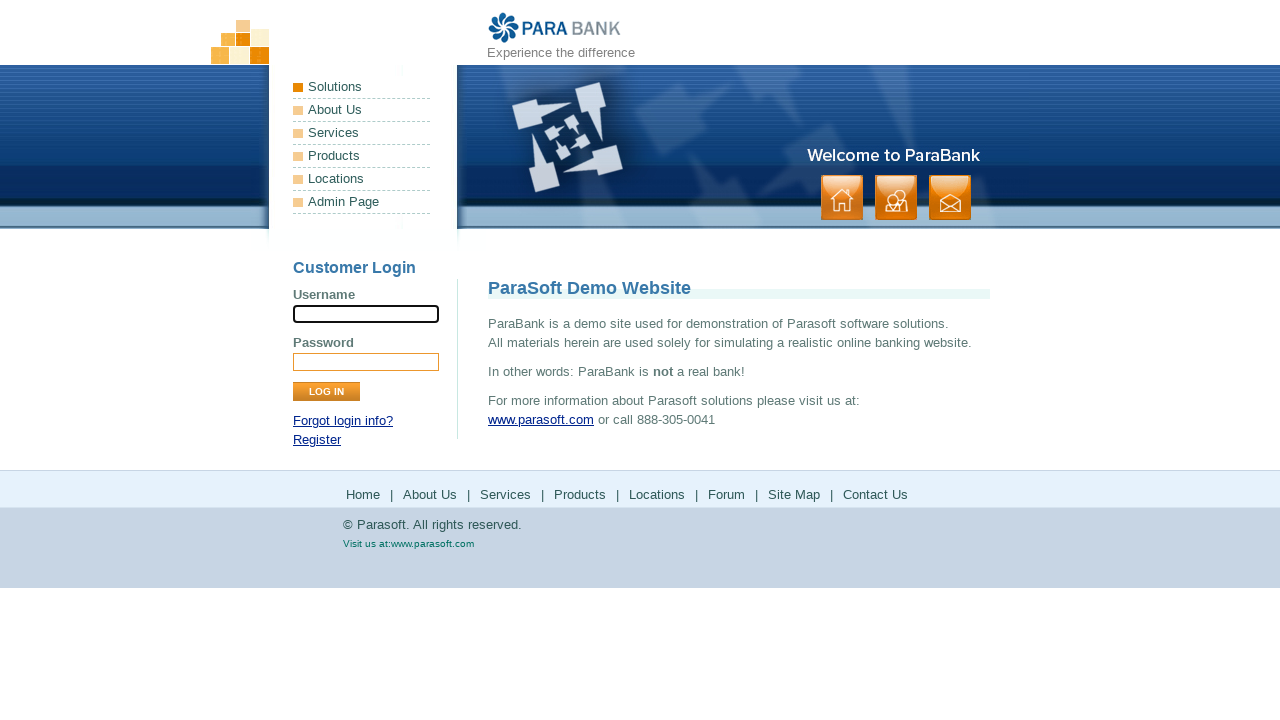